Tests that the Clear completed button is hidden when no items are completed

Starting URL: https://demo.playwright.dev/todomvc

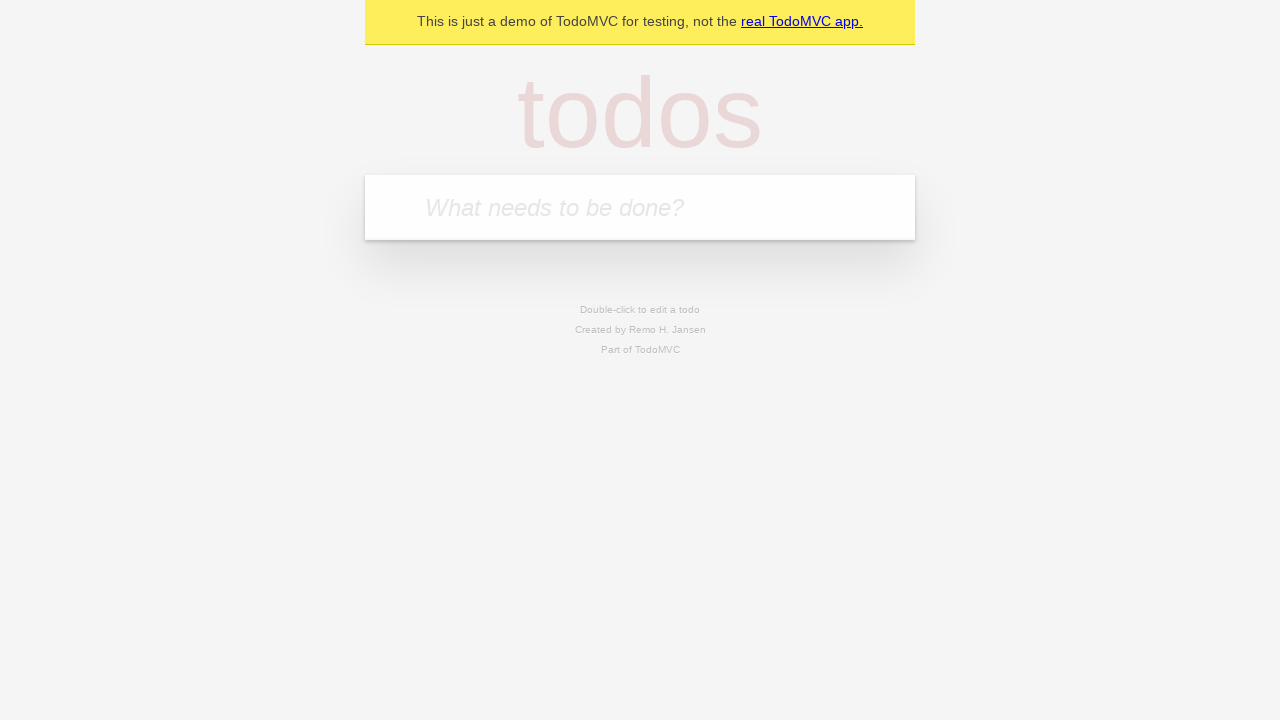

Filled todo input with 'buy some cheese' on internal:attr=[placeholder="What needs to be done?"i]
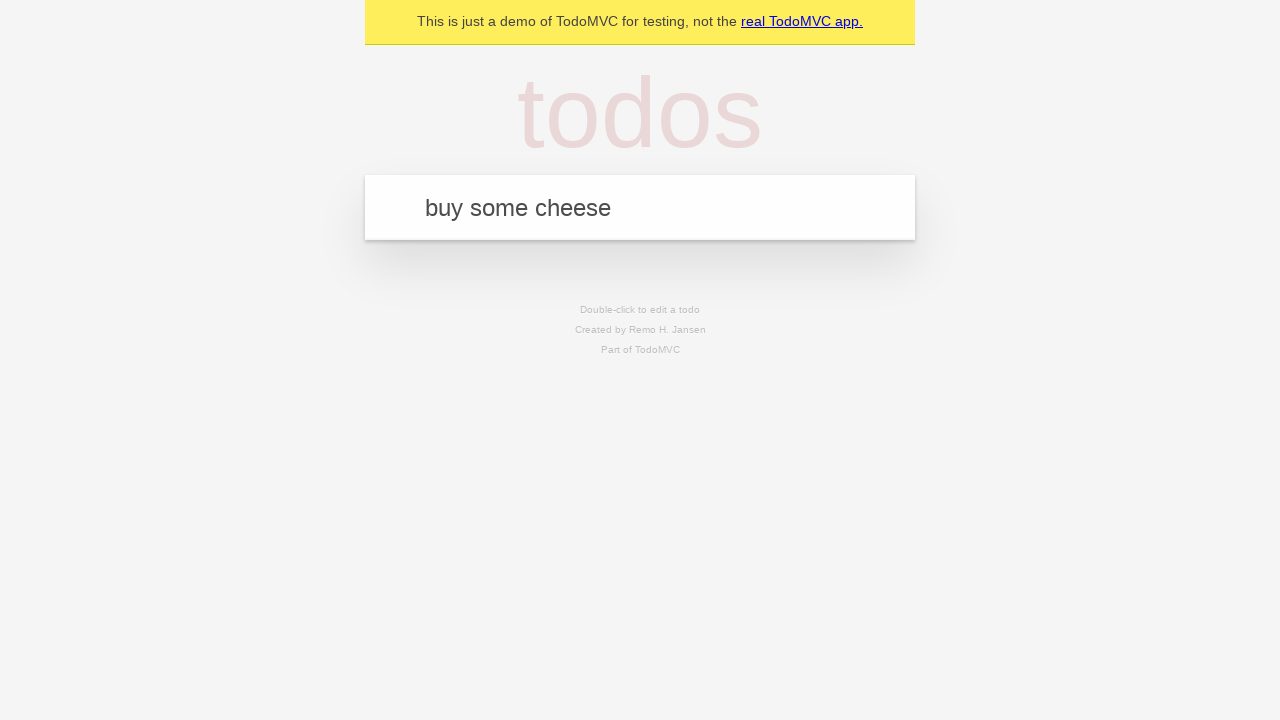

Pressed Enter to add first todo on internal:attr=[placeholder="What needs to be done?"i]
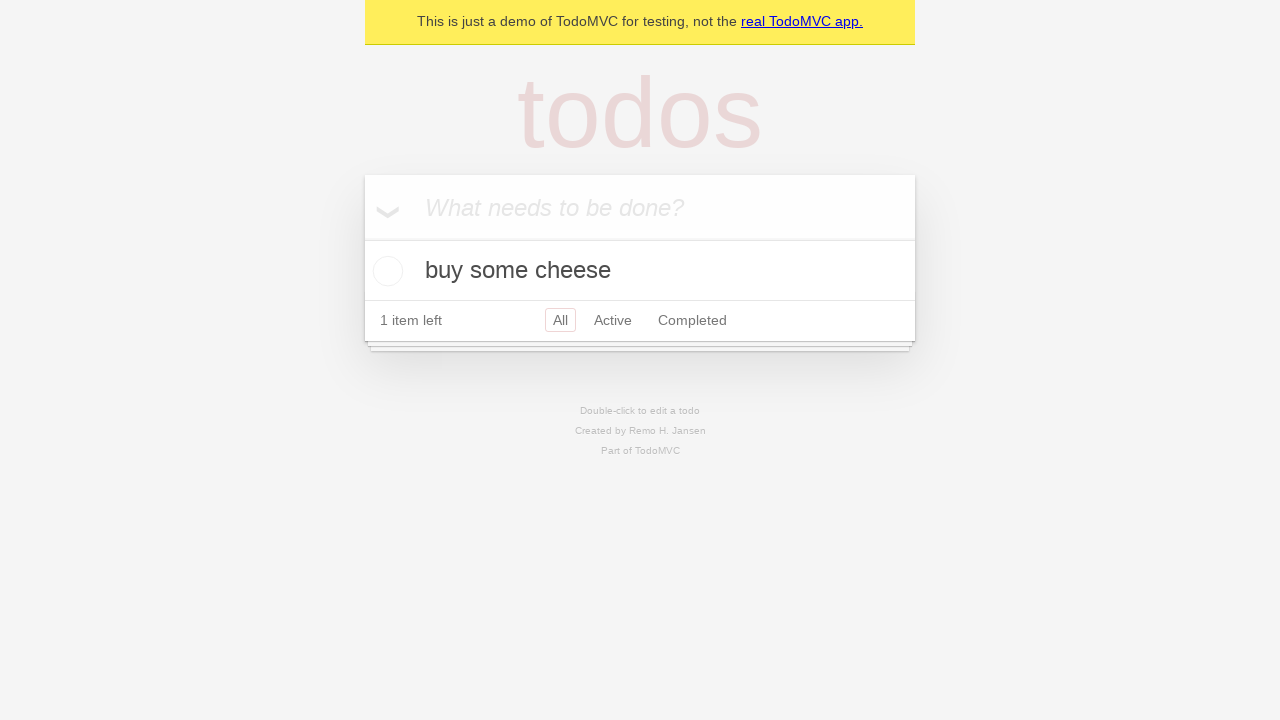

Filled todo input with 'feed the cat' on internal:attr=[placeholder="What needs to be done?"i]
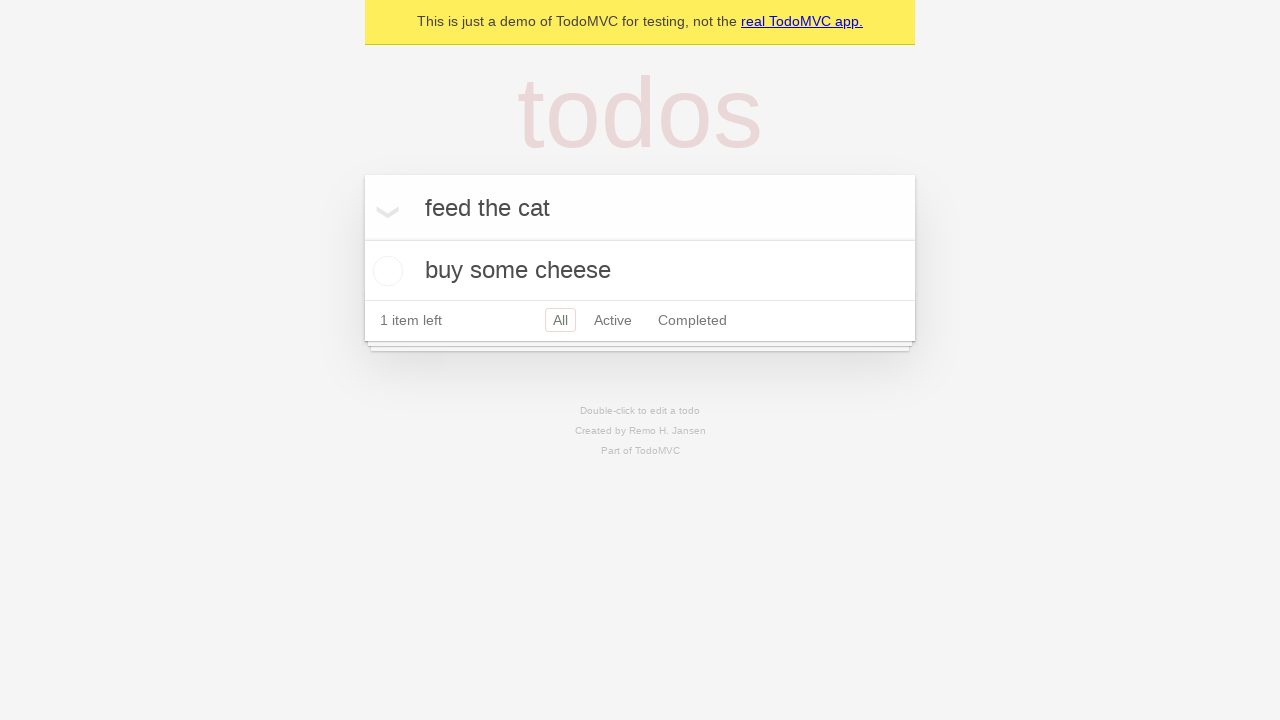

Pressed Enter to add second todo on internal:attr=[placeholder="What needs to be done?"i]
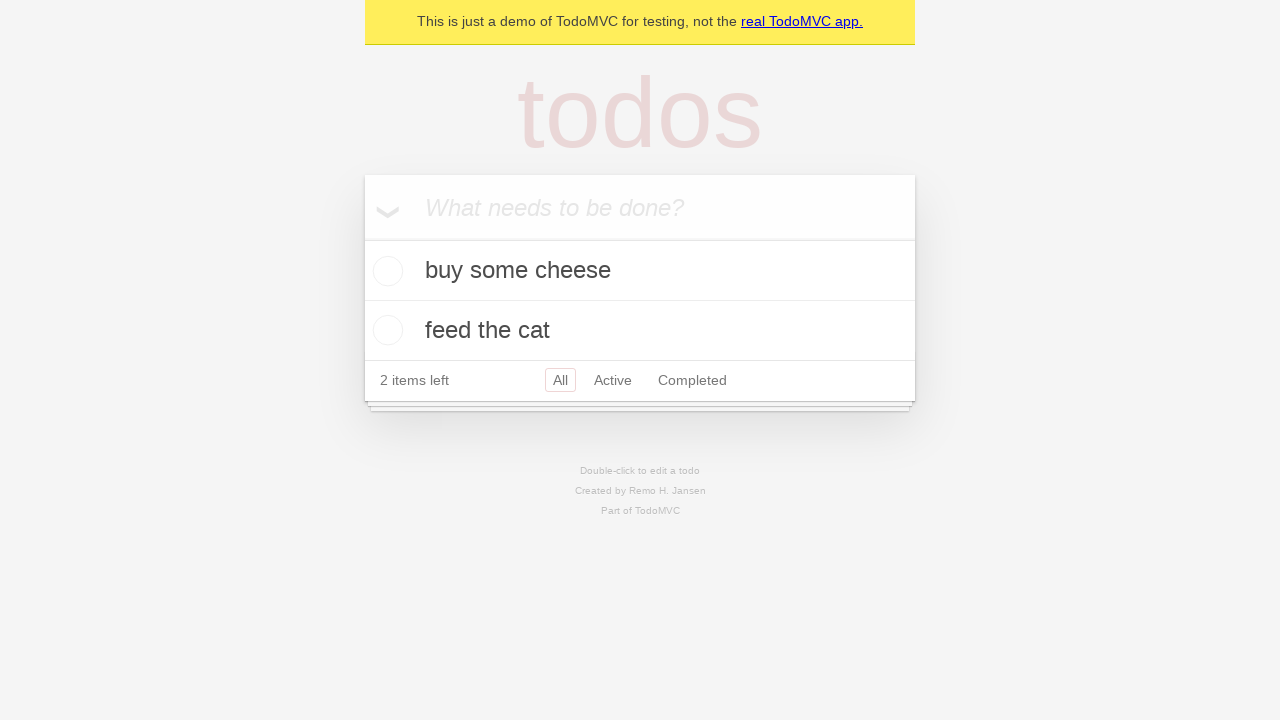

Filled todo input with 'book a doctors appointment' on internal:attr=[placeholder="What needs to be done?"i]
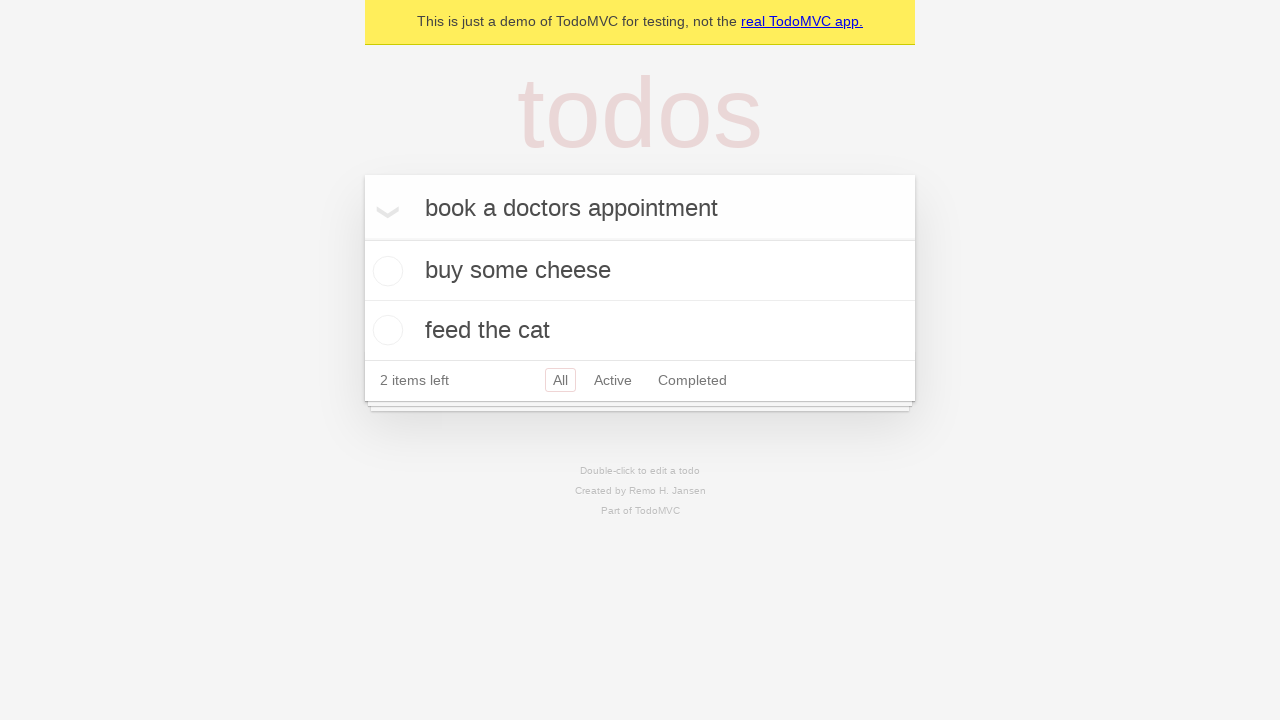

Pressed Enter to add third todo on internal:attr=[placeholder="What needs to be done?"i]
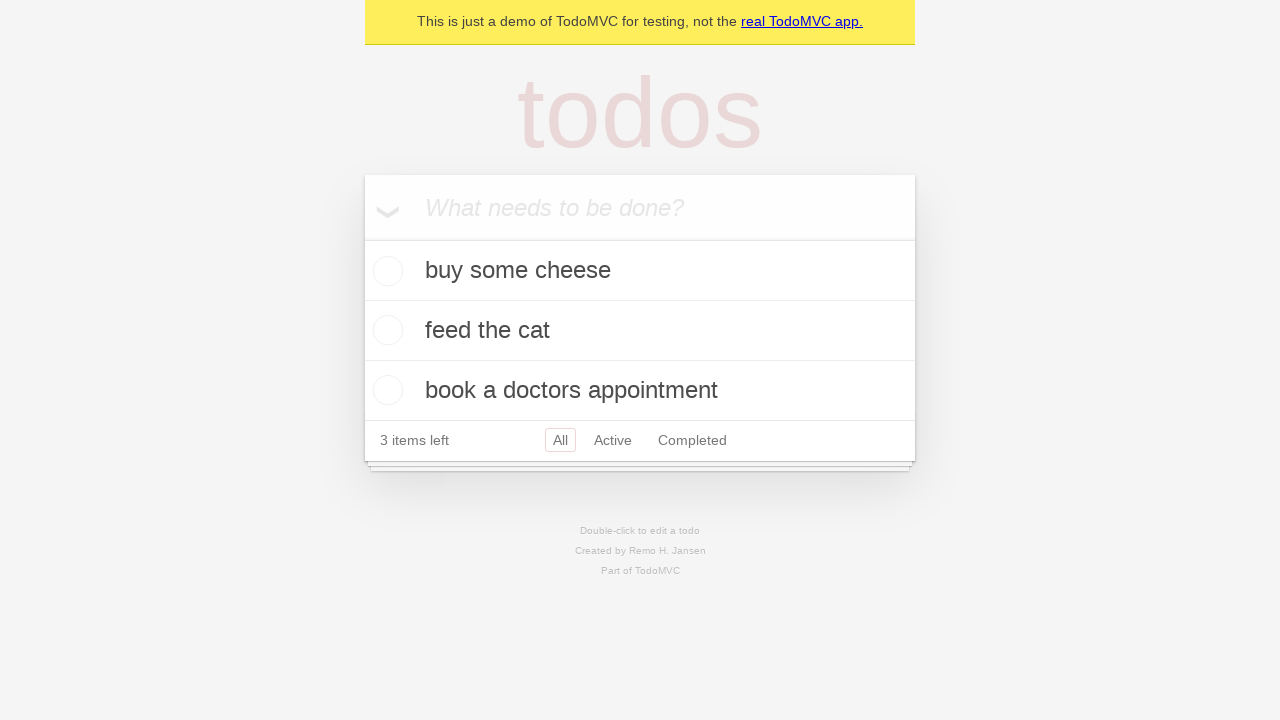

Checked first todo item as completed at (385, 271) on .todo-list li .toggle >> nth=0
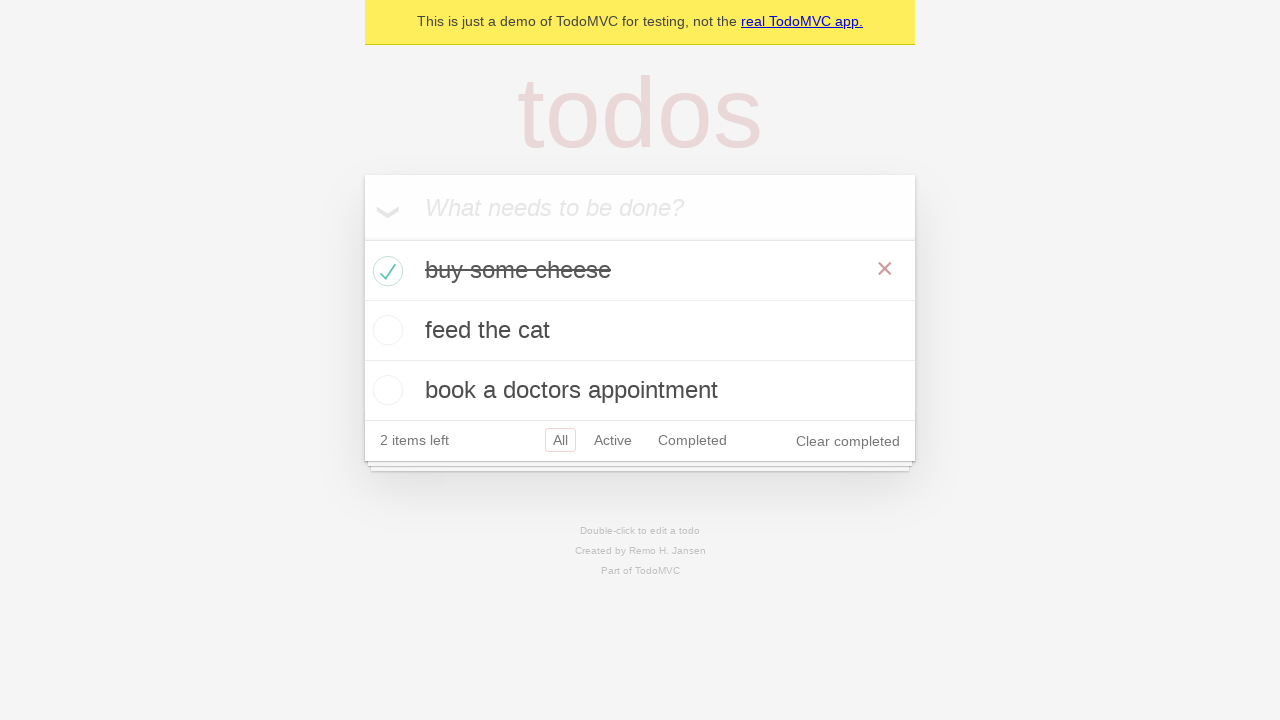

Clicked Clear completed button to remove completed items at (848, 441) on internal:role=button[name="Clear completed"i]
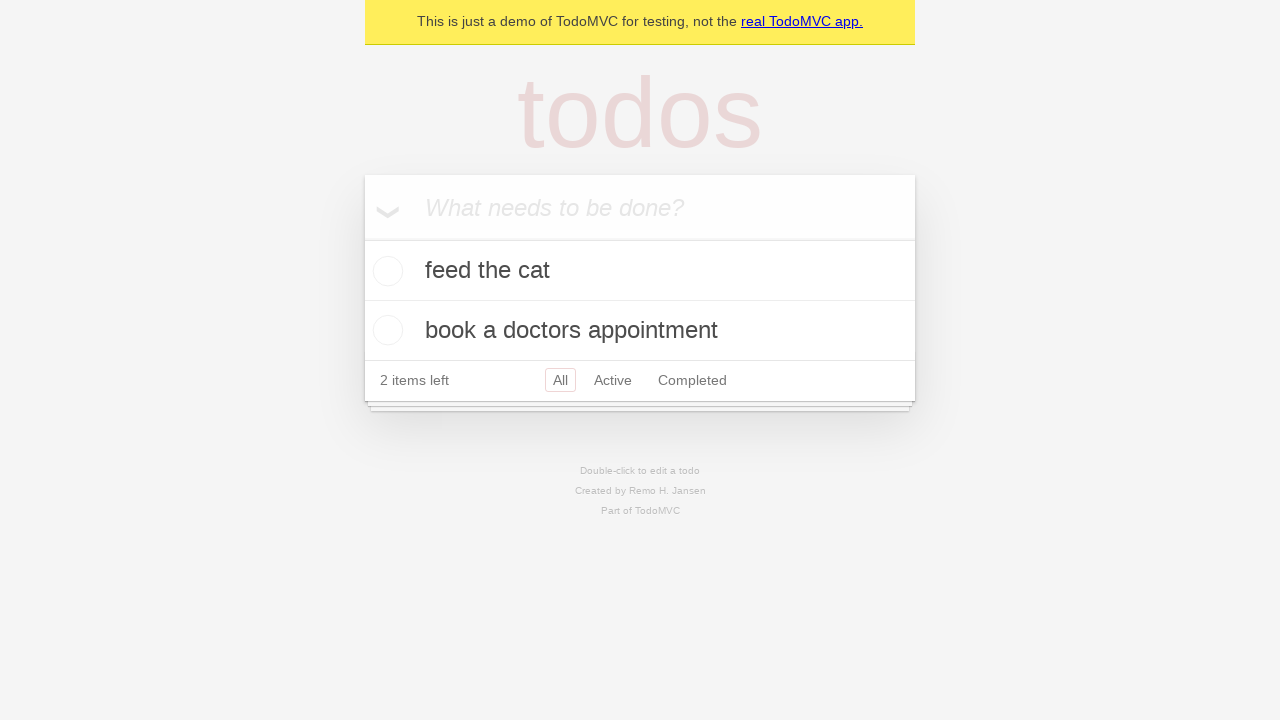

Waited for todo items to be visible after clearing completed items
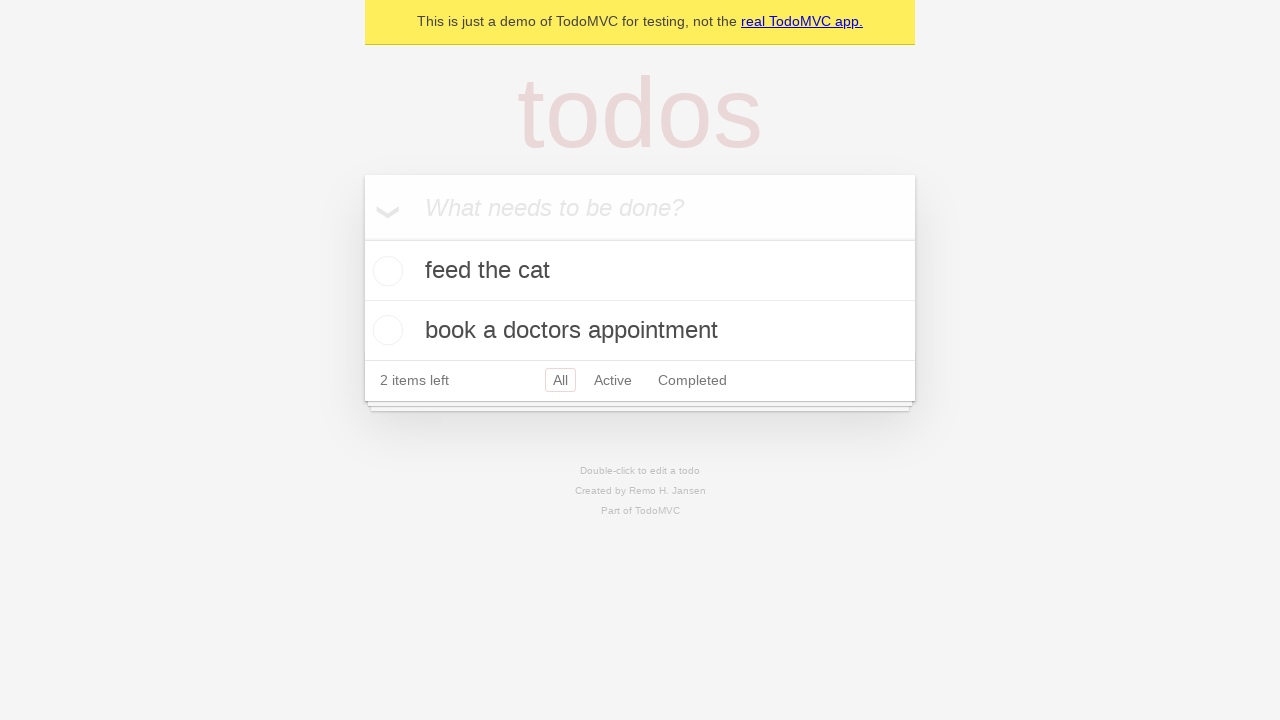

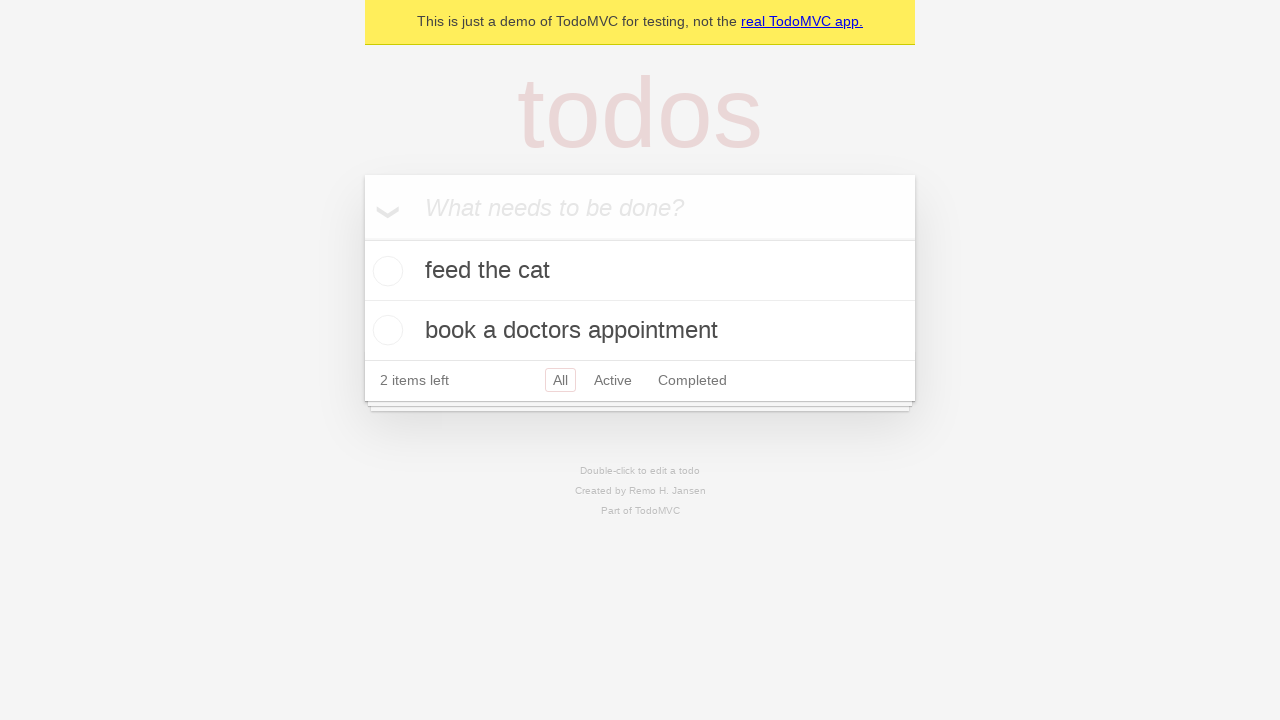